Tests keyboard actions including typing text, selecting all with Ctrl+A, copying with Ctrl+C, tabbing to next field, and pasting with Ctrl+V on a text comparison tool

Starting URL: https://gotranscript.com/text-compare

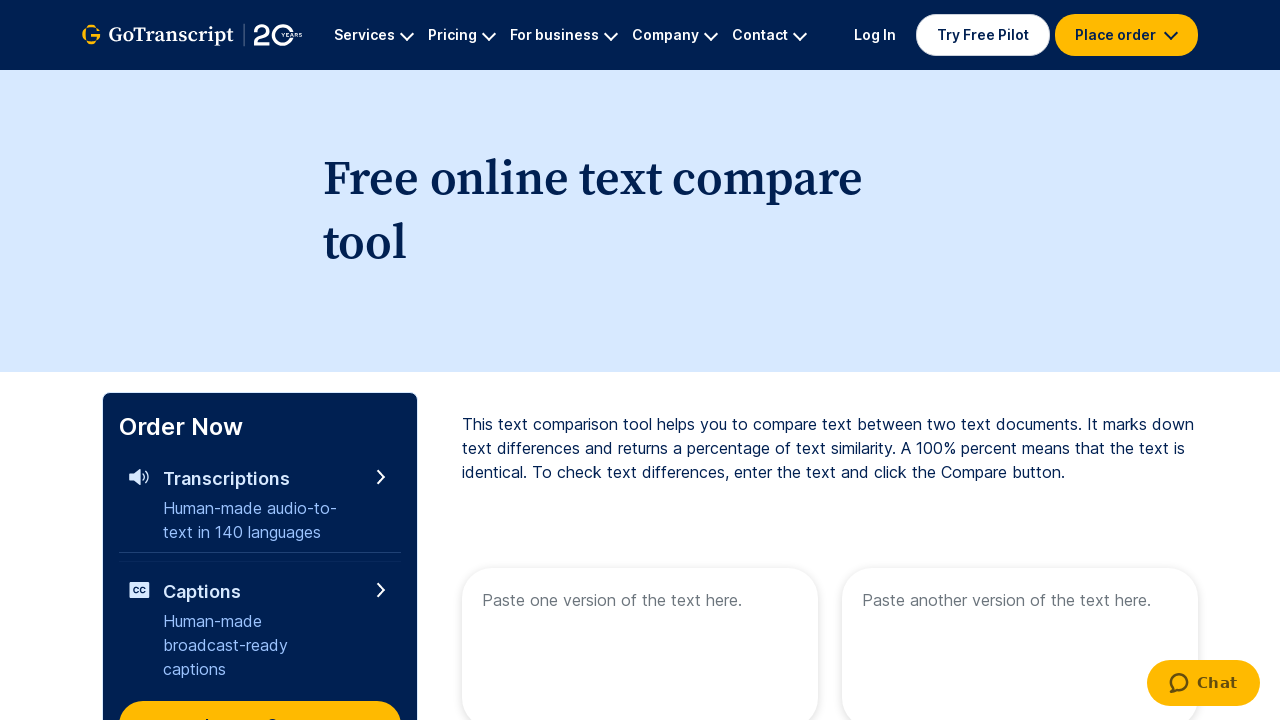

Typed 'welcome to automation' into the first text area on [name="text1"]
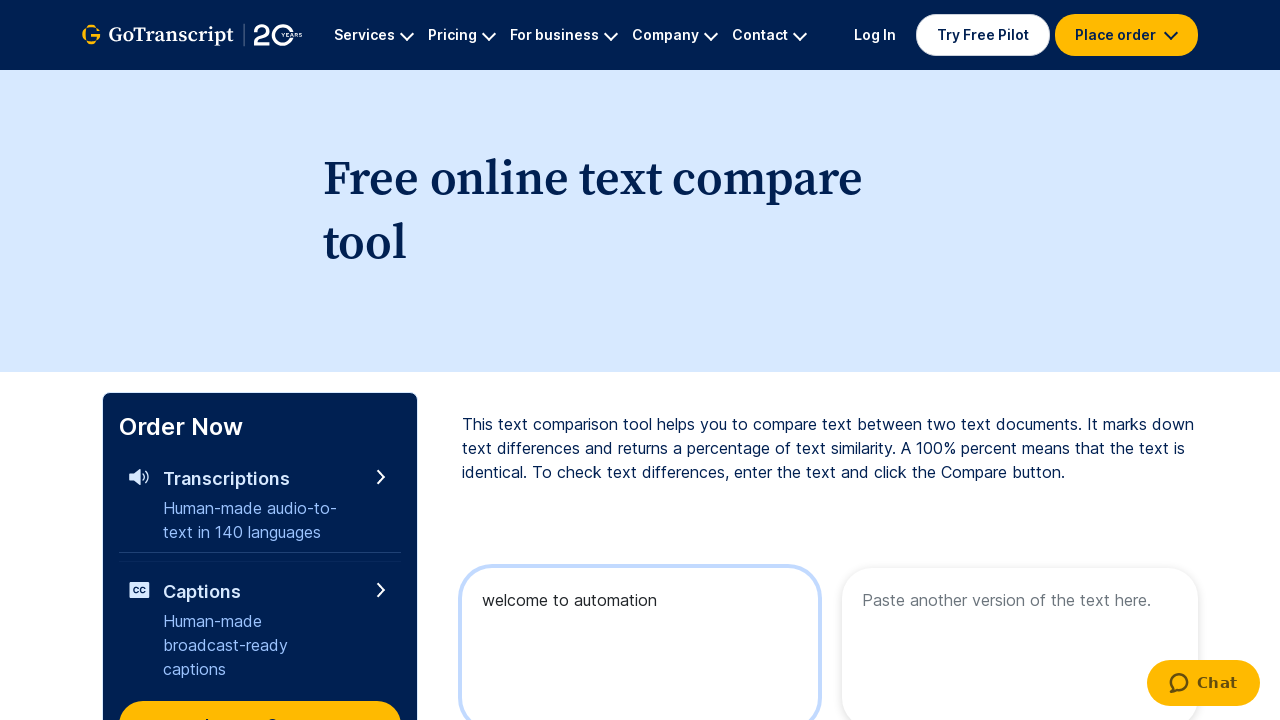

Selected all text with Ctrl+A
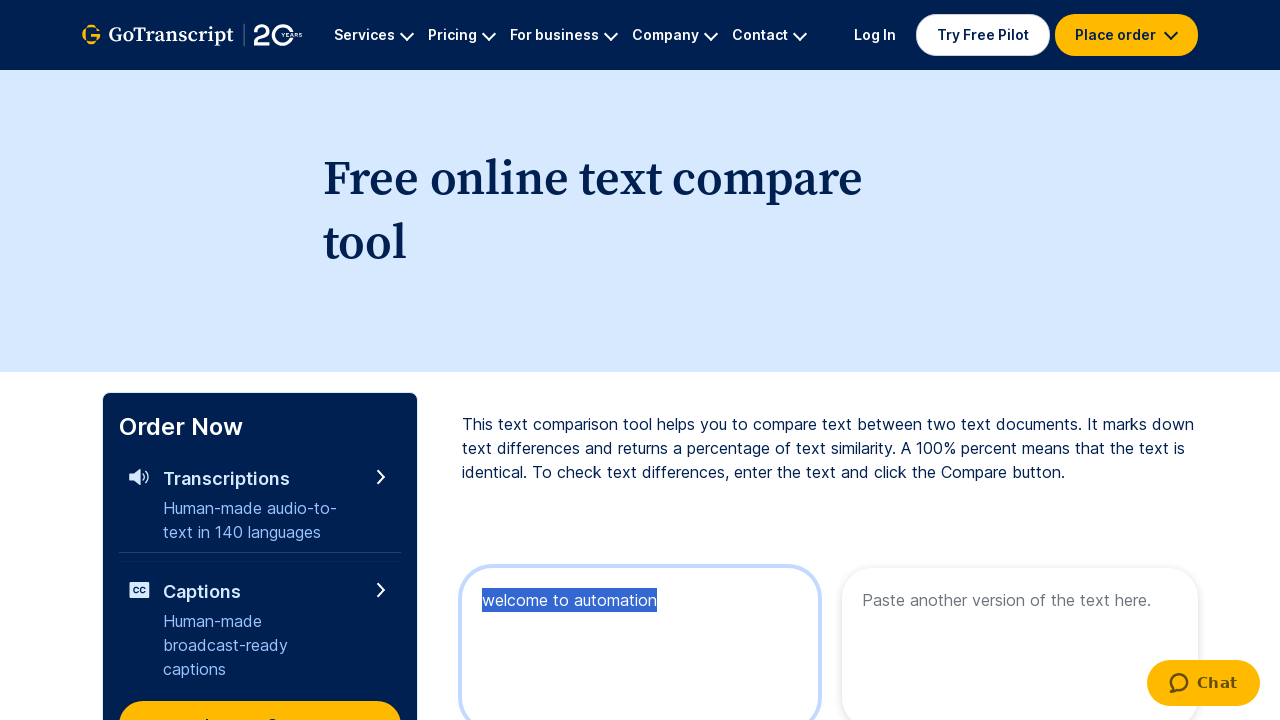

Copied selected text with Ctrl+C
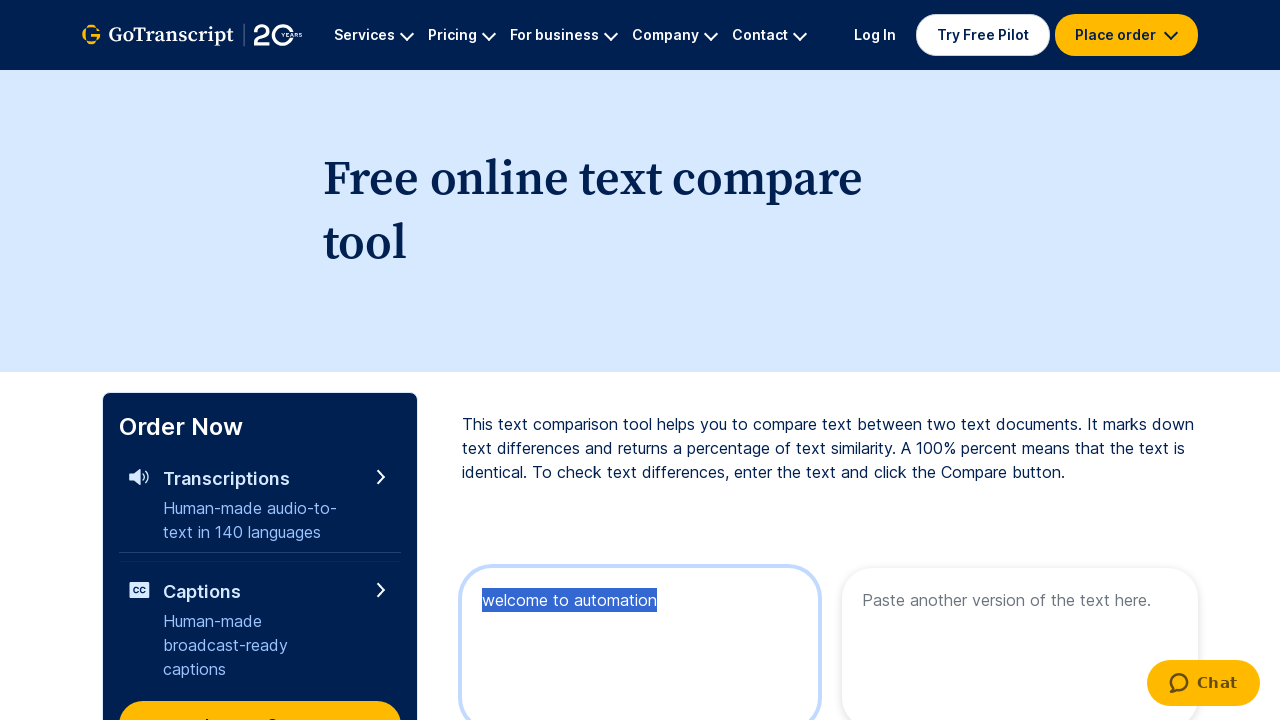

Pressed Tab key down to navigate to next field
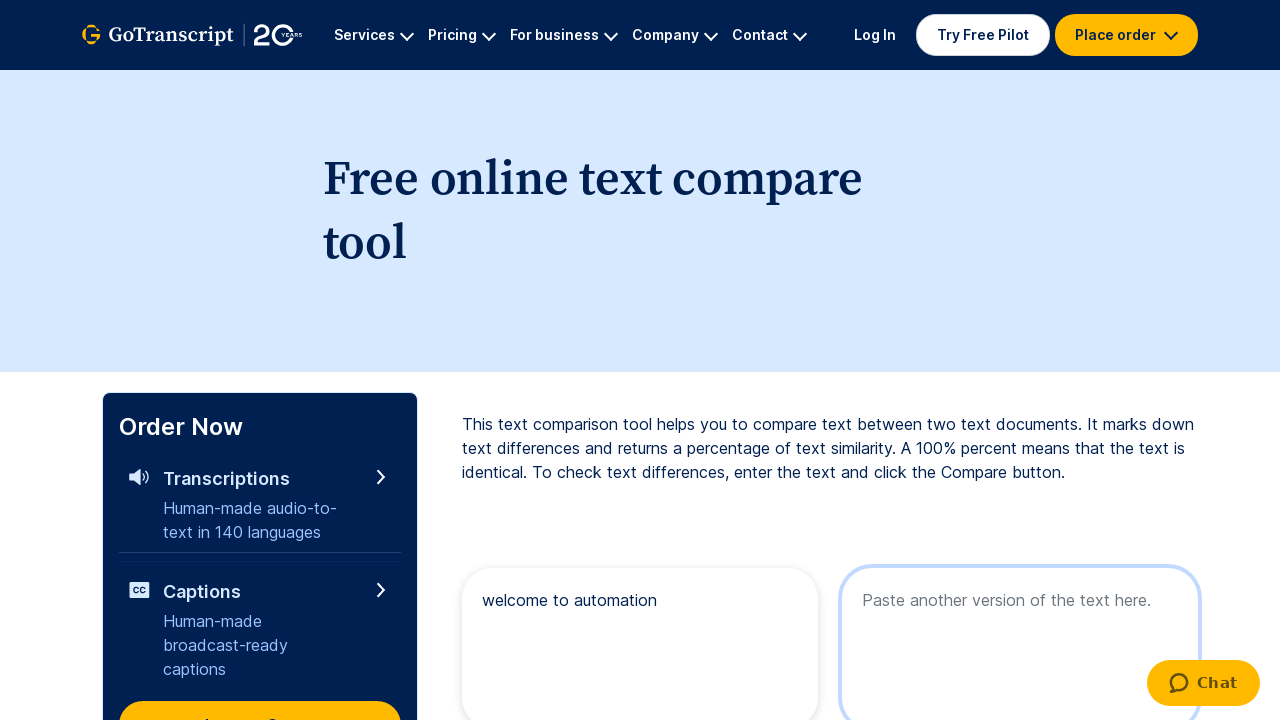

Released Tab key
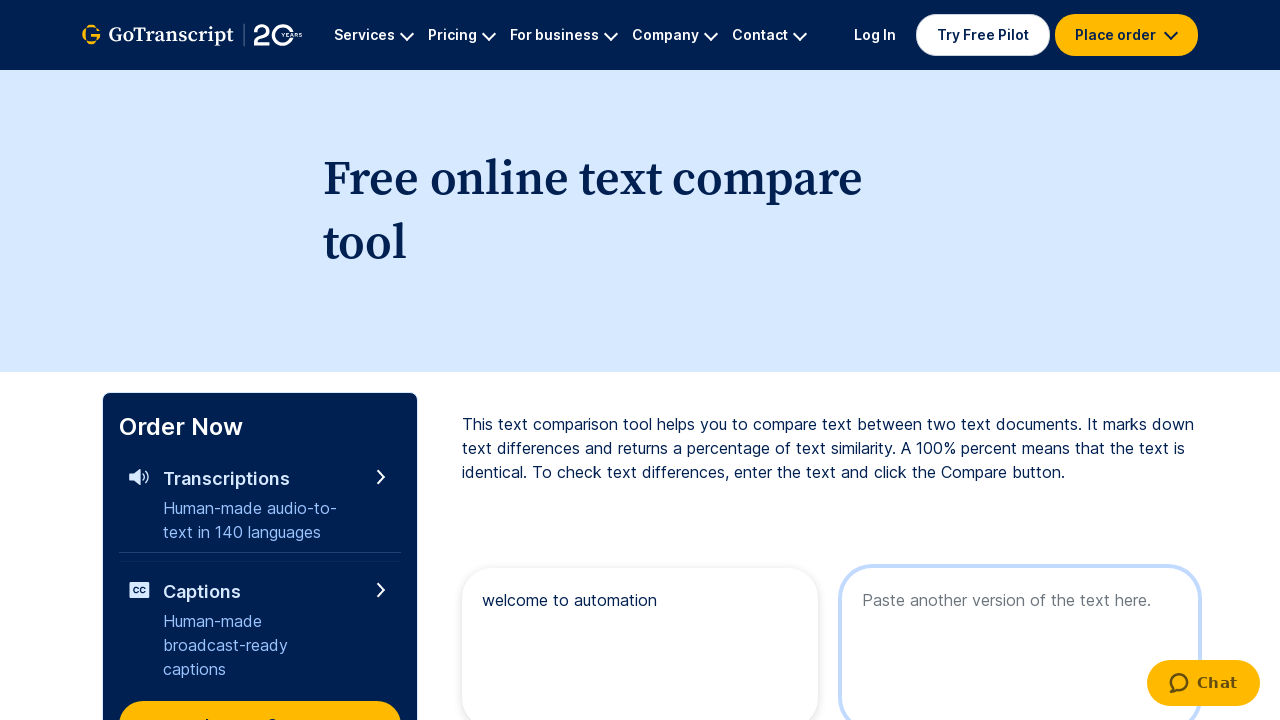

Pasted text with Ctrl+V into the second field
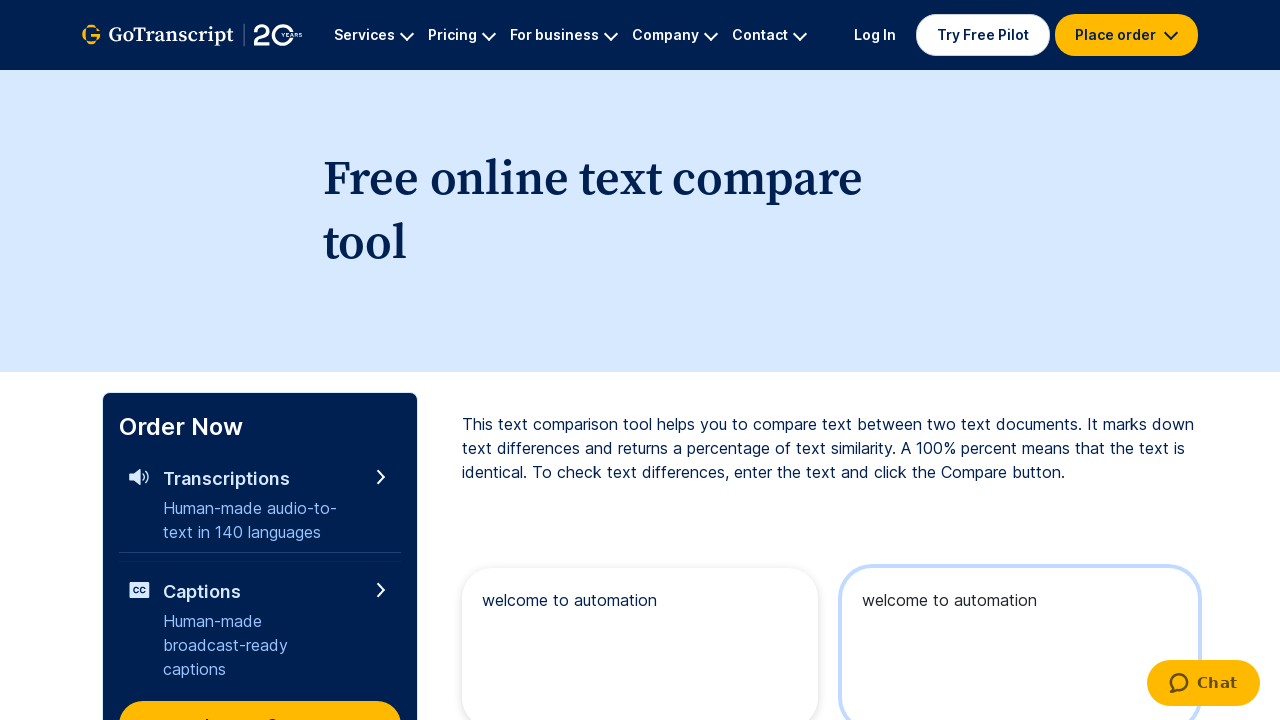

Waited 2 seconds for actions to complete
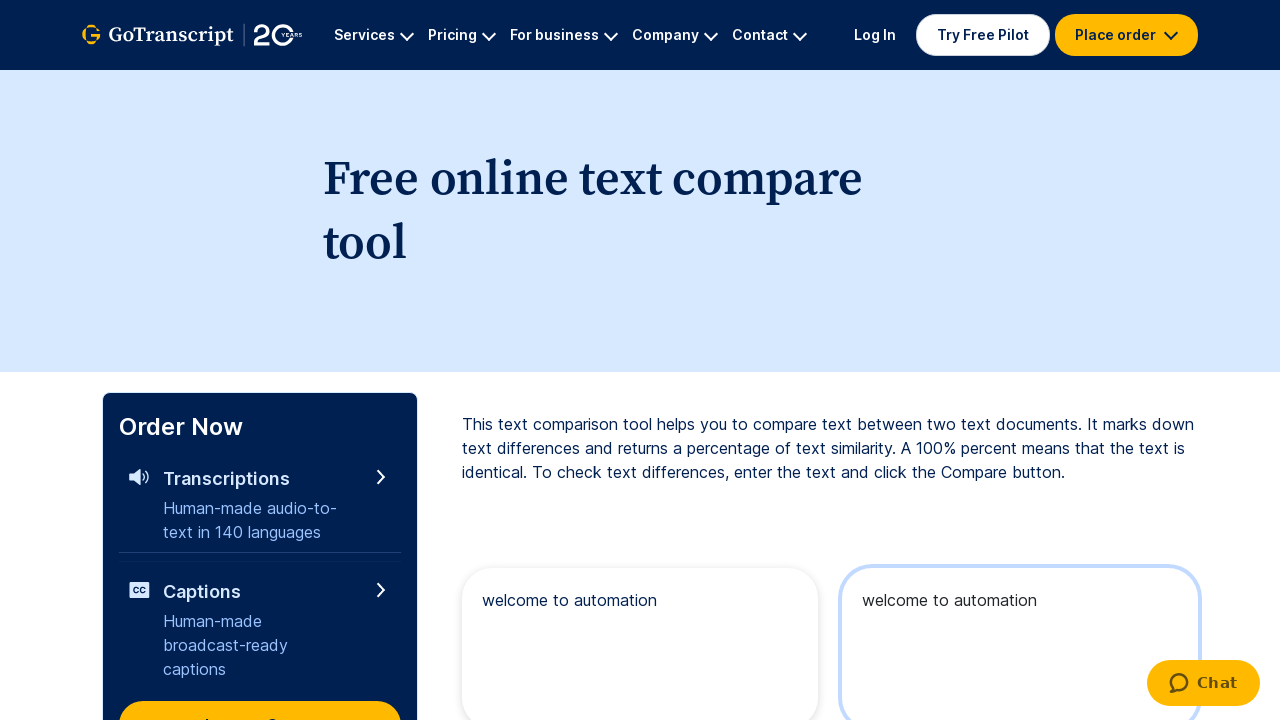

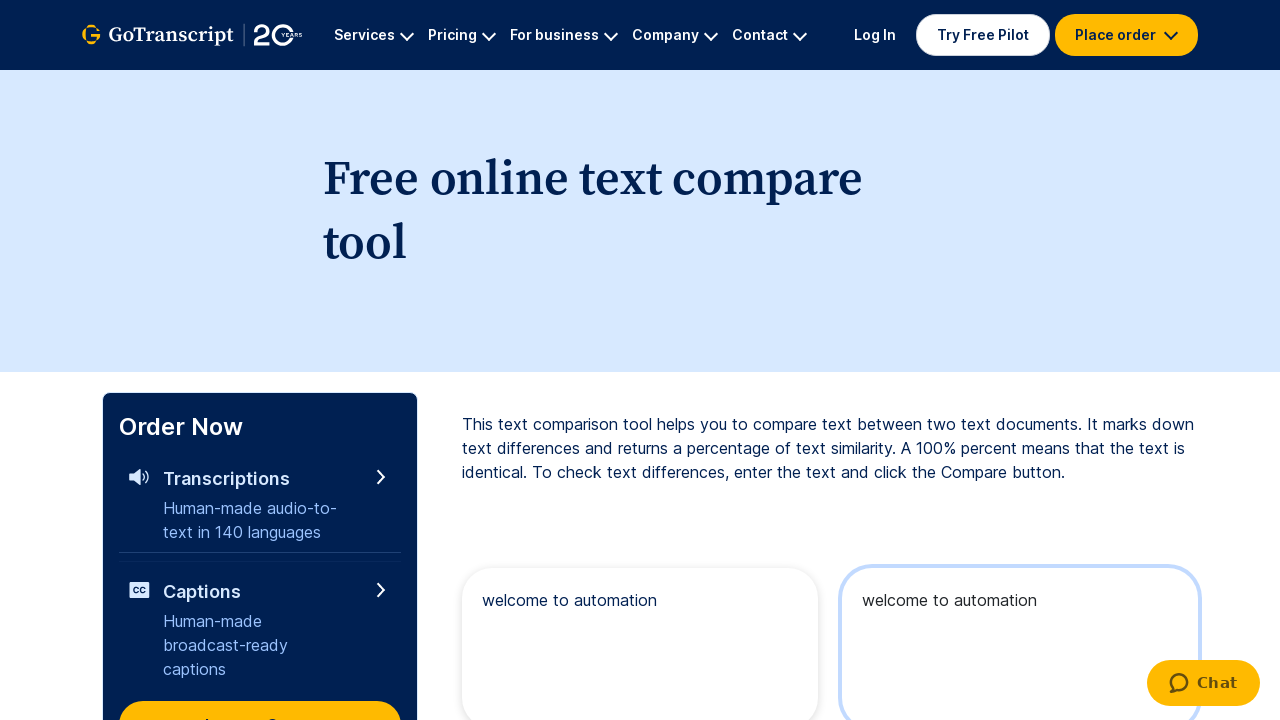